Simulates a user visit to a website by scrolling to the bottom of the page and performing a click action on the body element to register user activity.

Starting URL: https://copperm.com/

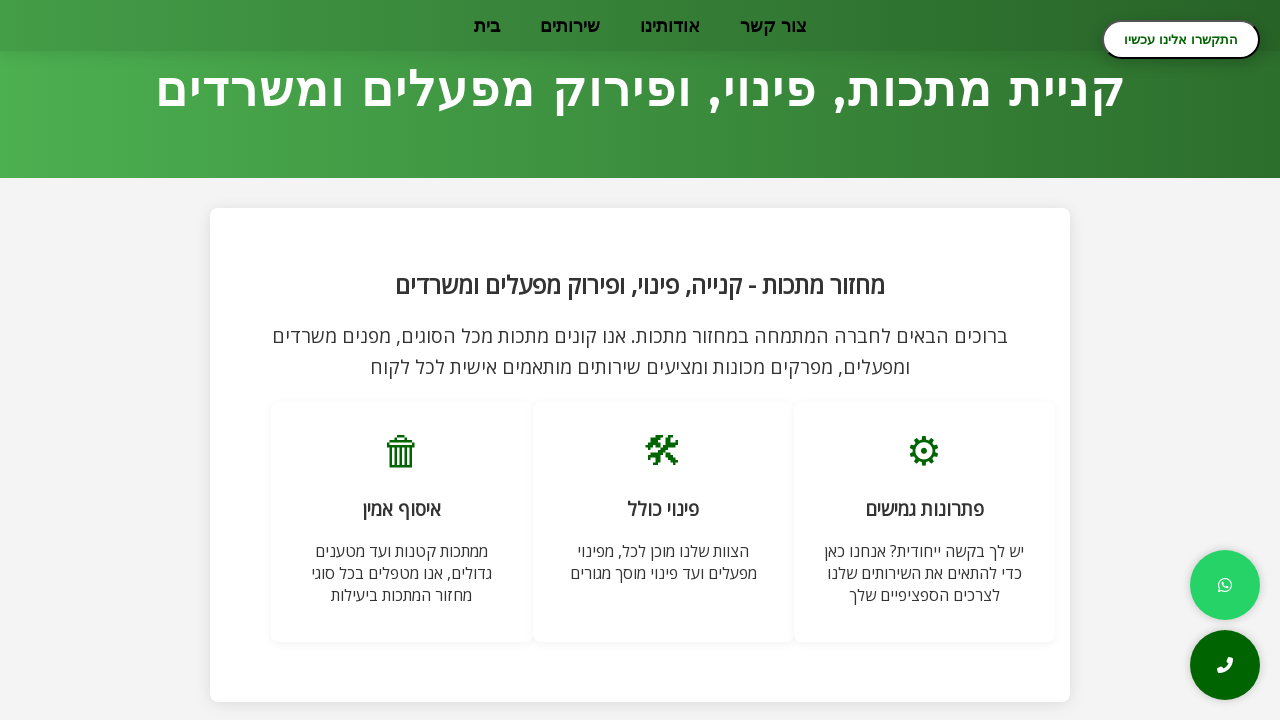

Waited for page to reach networkidle load state
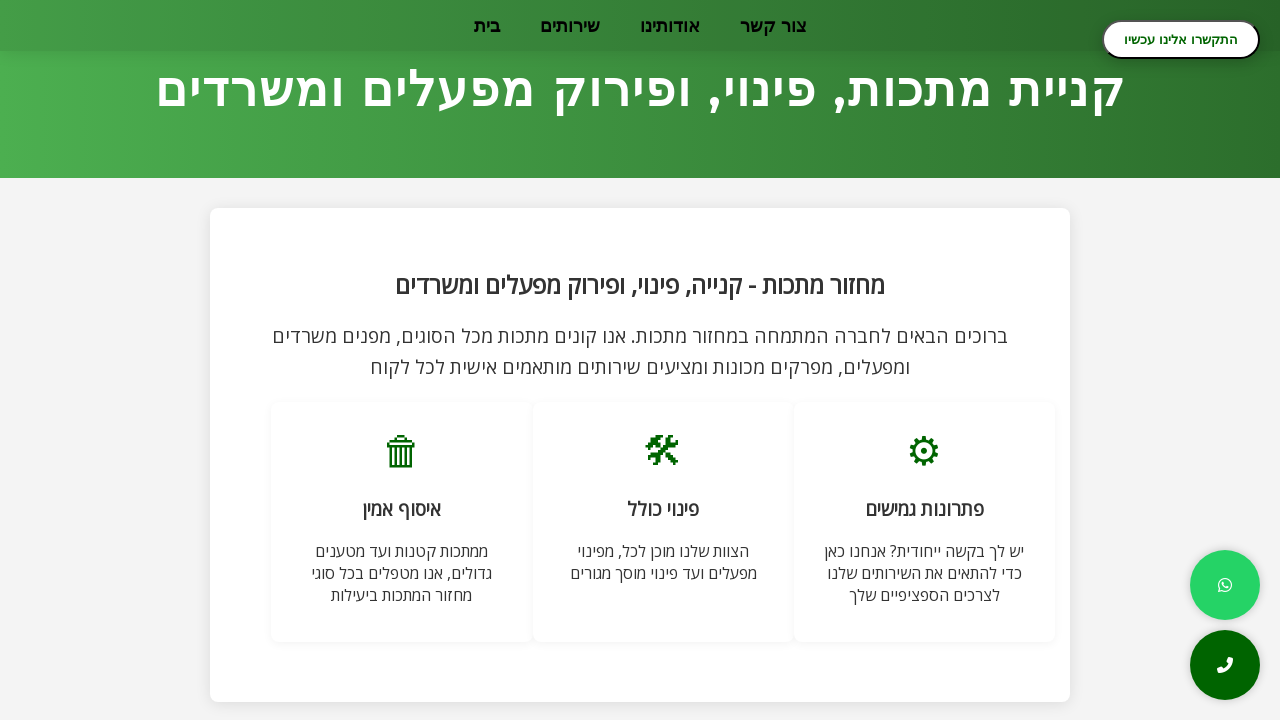

Scrolled to bottom of the page
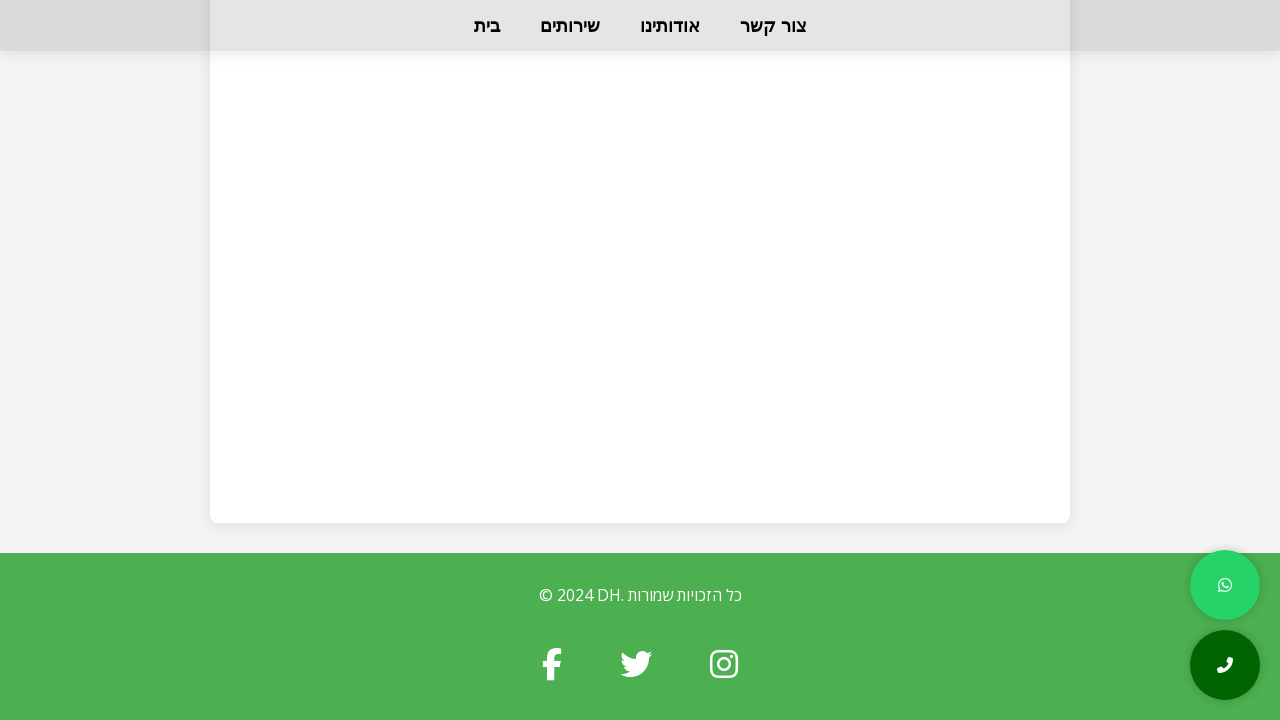

Waited 2 seconds after scrolling
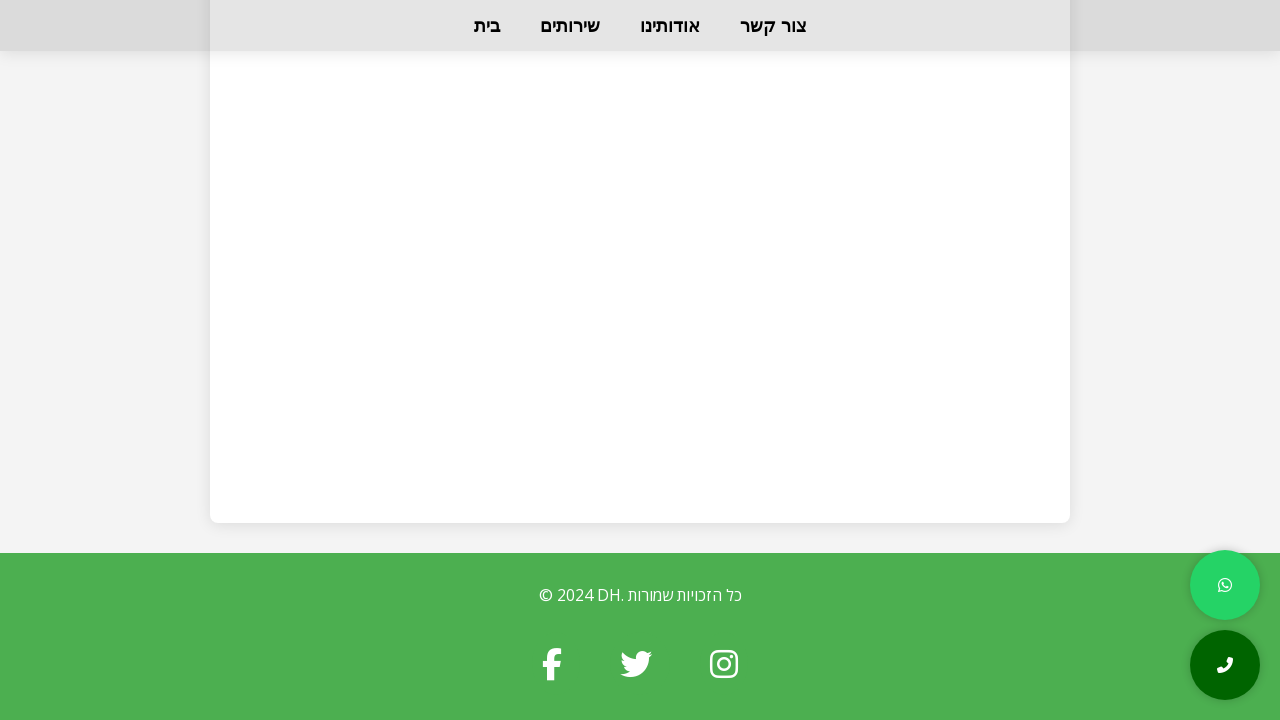

Clicked on body element to register user activity at (640, 360) on body
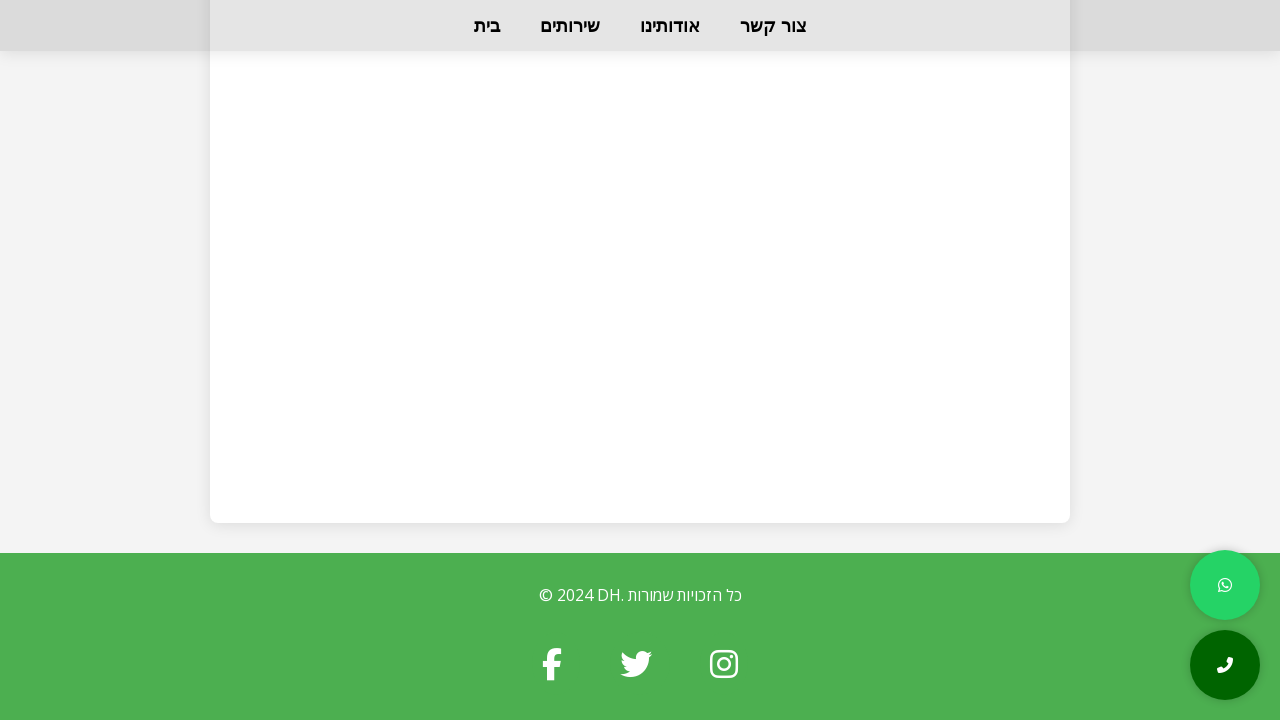

Waited 2 seconds for analytics to register the visit
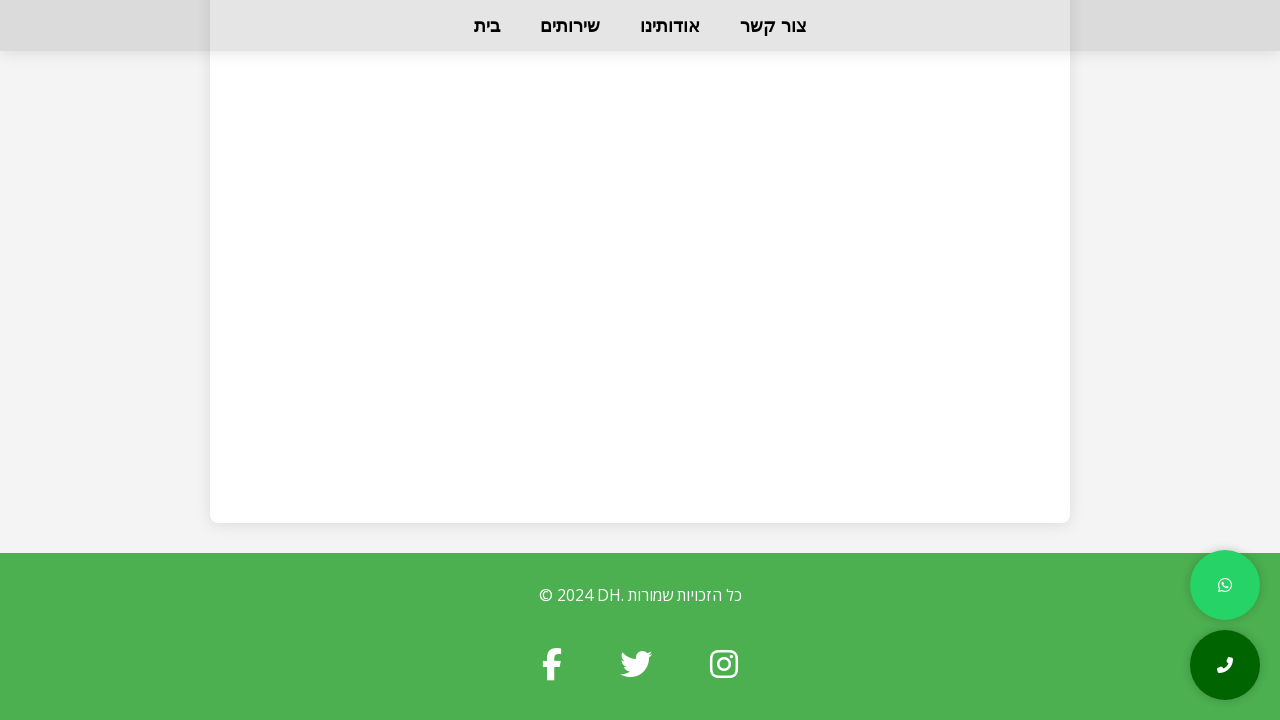

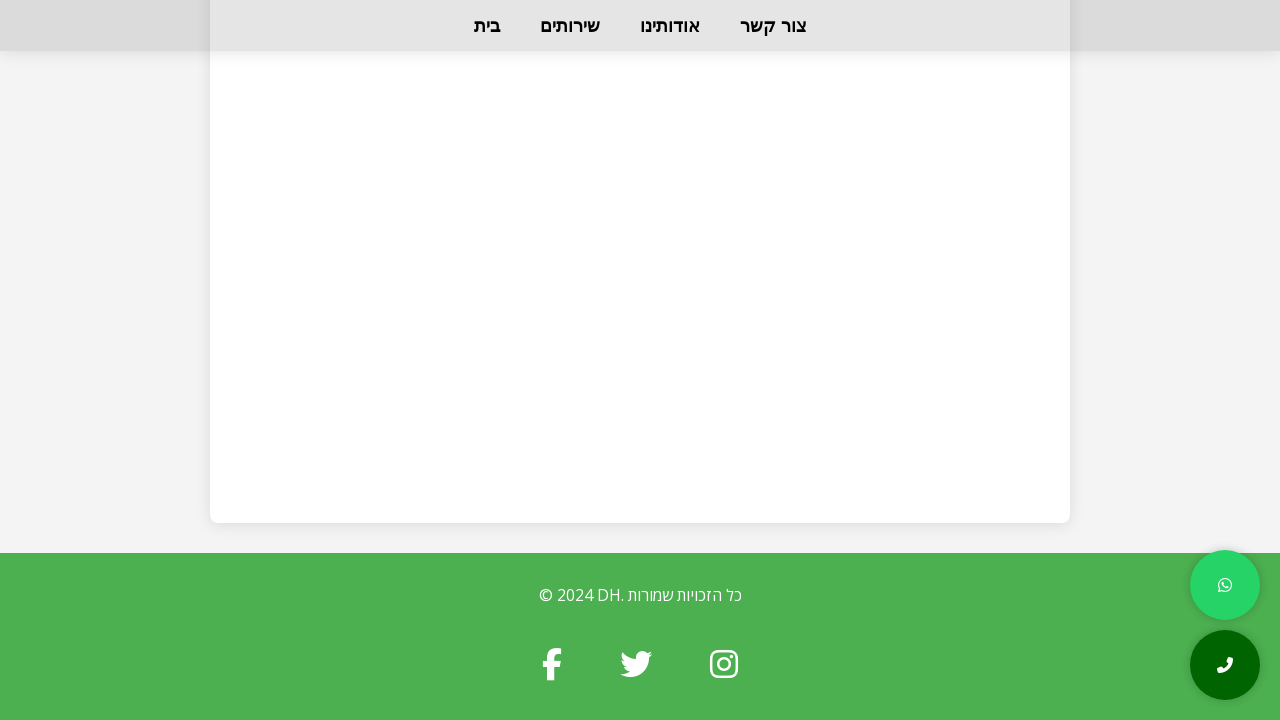